Tests dynamic controls by toggling a checkbox's visibility and interacting with it when it reappears

Starting URL: https://v1.training-support.net/selenium/dynamic-controls

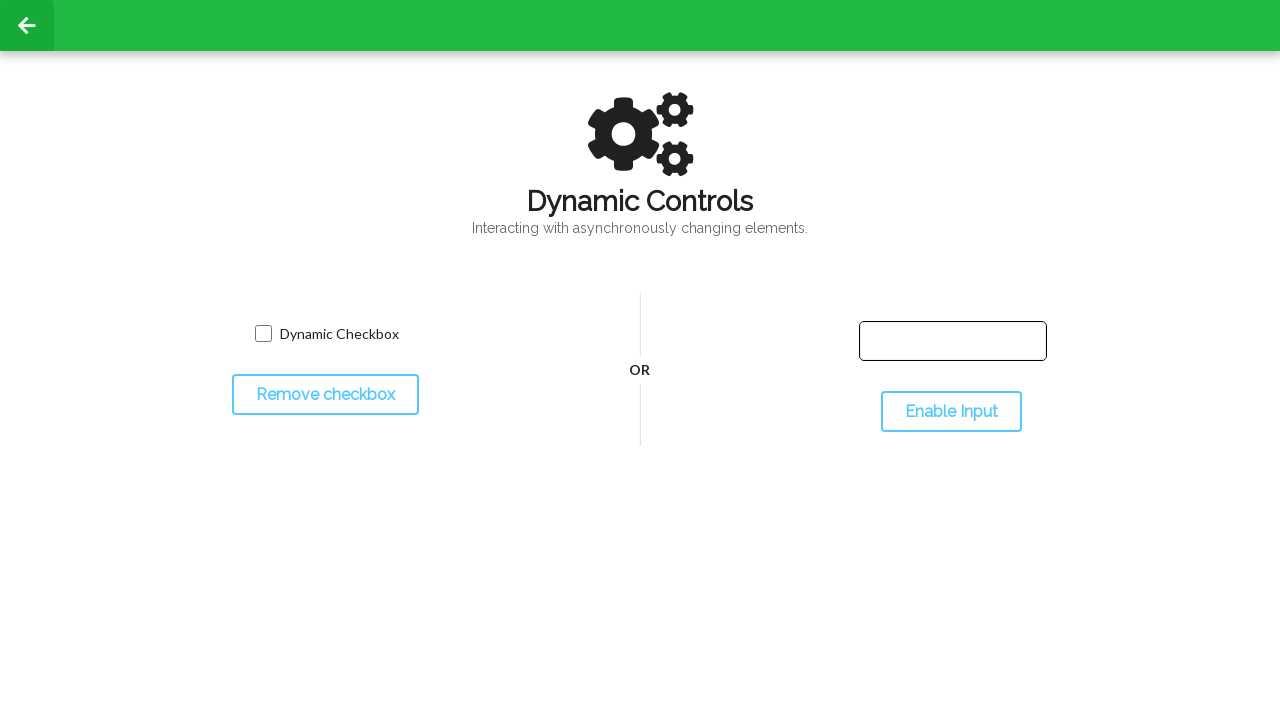

Clicked toggle button to hide checkbox at (325, 395) on #toggleCheckbox
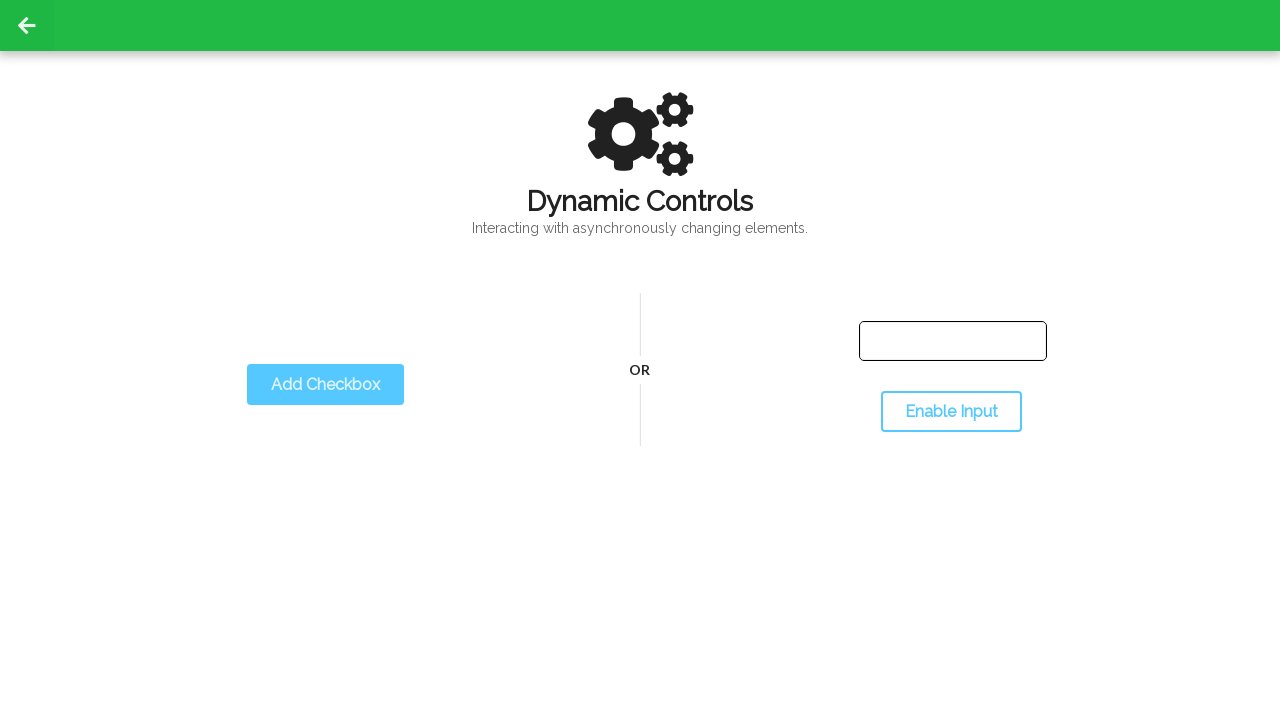

Checkbox disappeared successfully
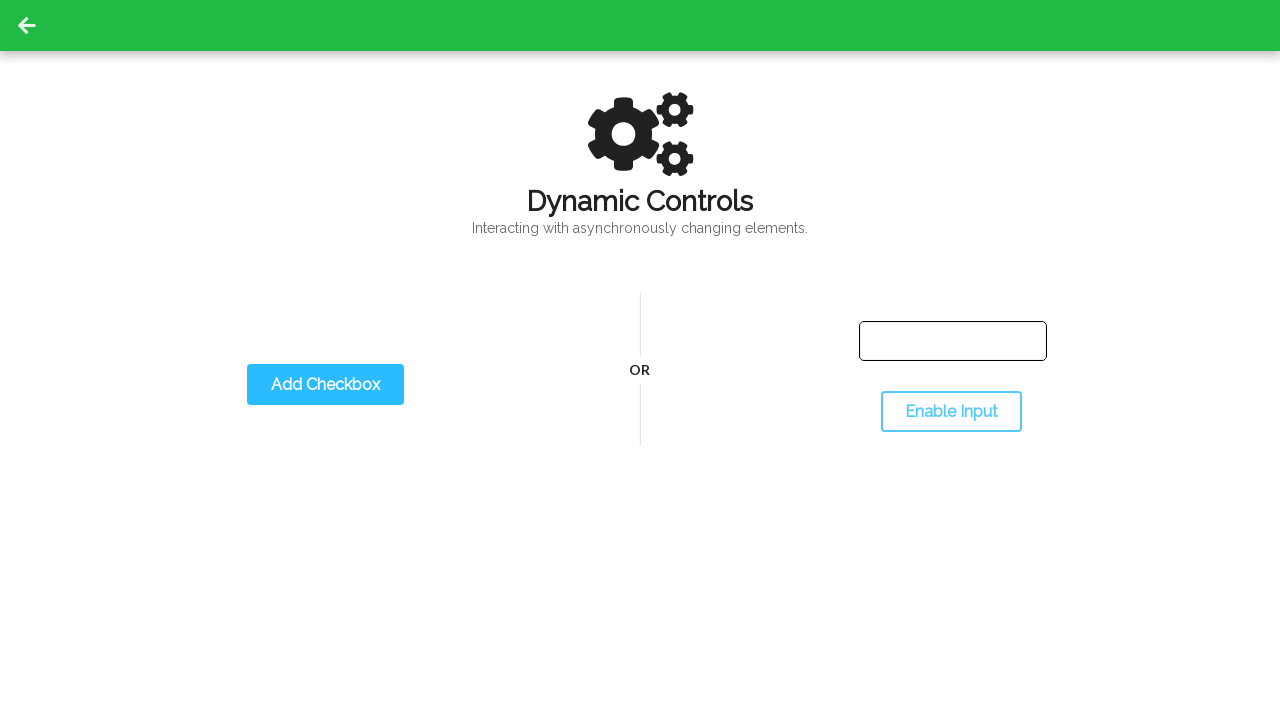

Clicked toggle button to show checkbox again at (325, 385) on #toggleCheckbox
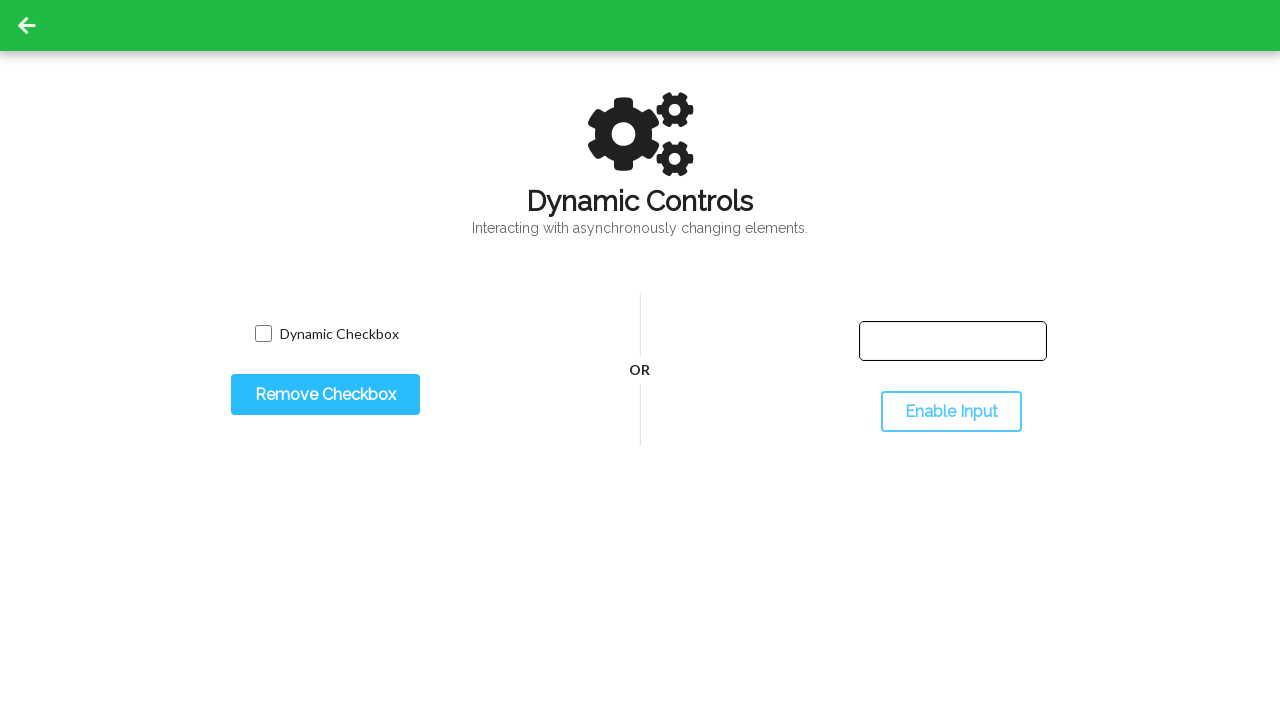

Checkbox reappeared successfully
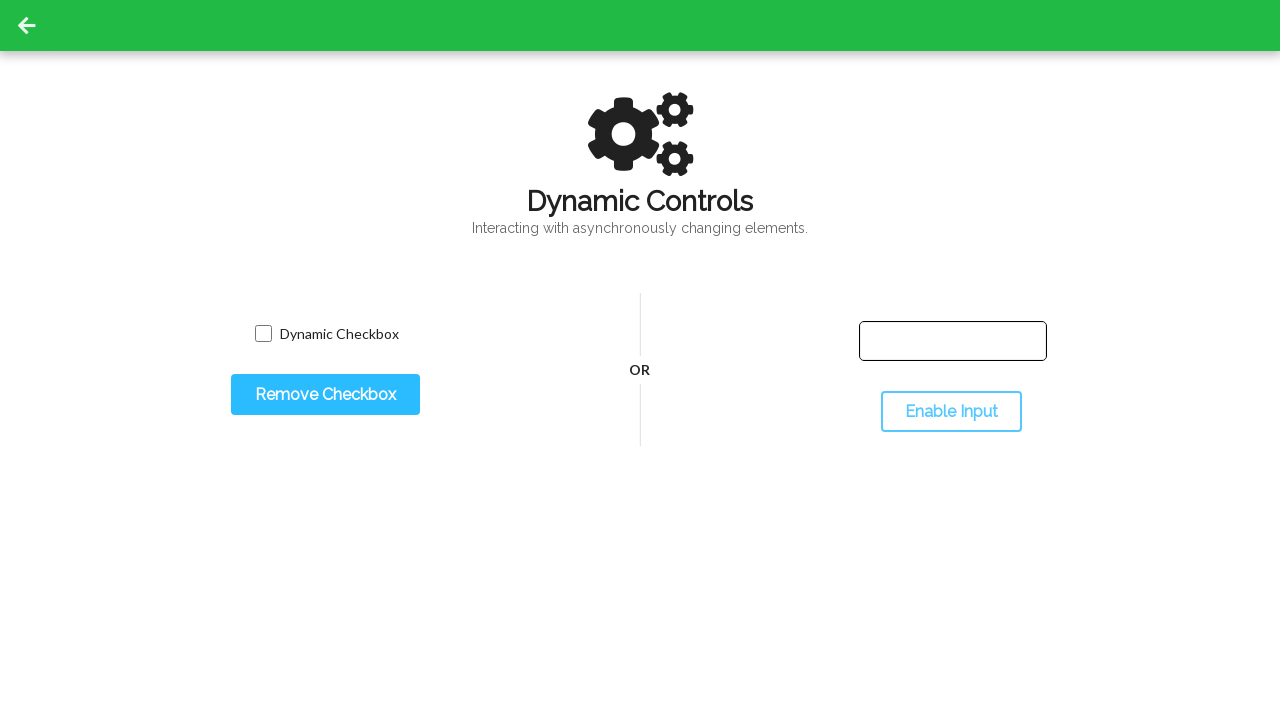

Clicked the checkbox to interact with it at (263, 334) on input[type='checkbox']
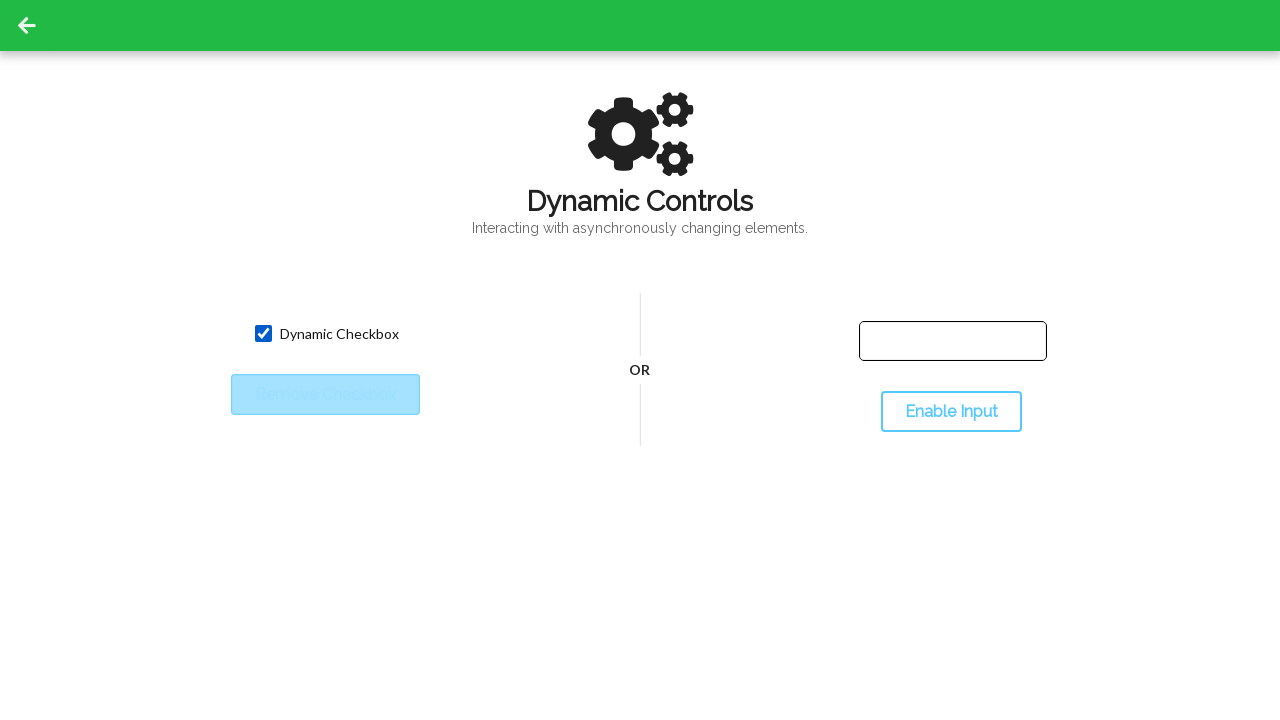

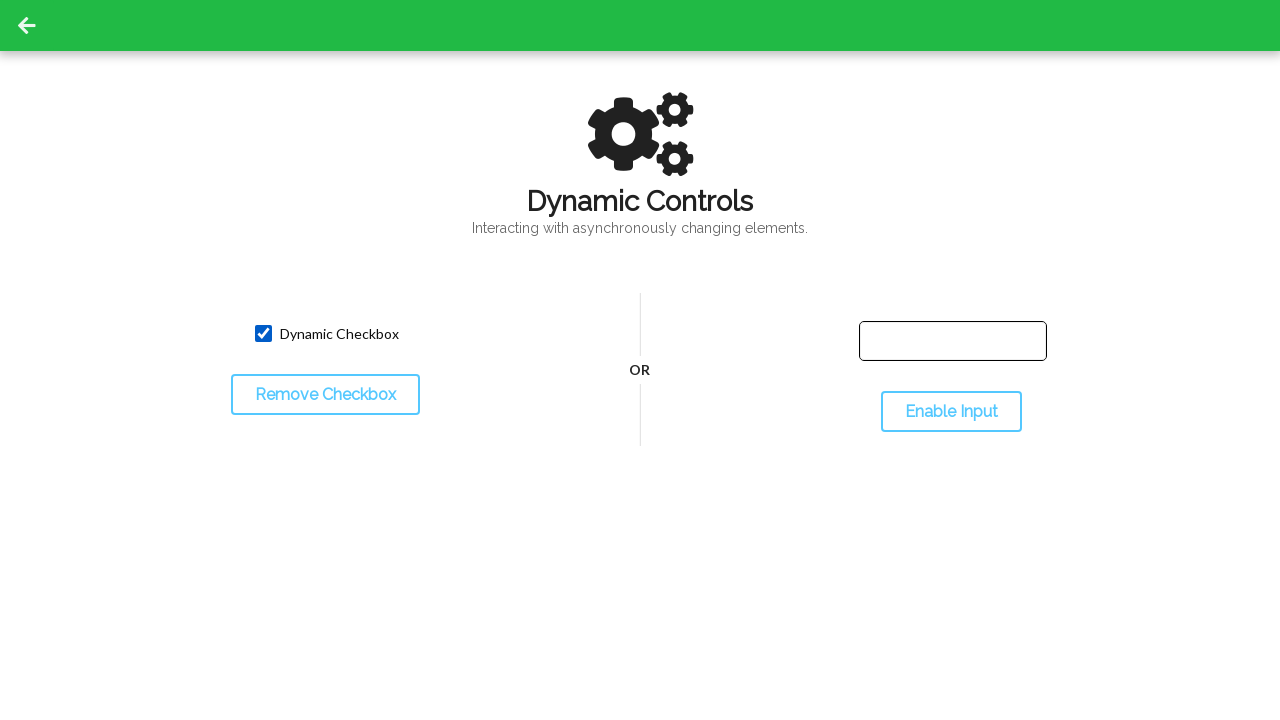